Tests the auto-complete functionality by typing a color name, selecting it from the dropdown suggestions, and verifying the selection

Starting URL: https://demoqa.com/auto-complete

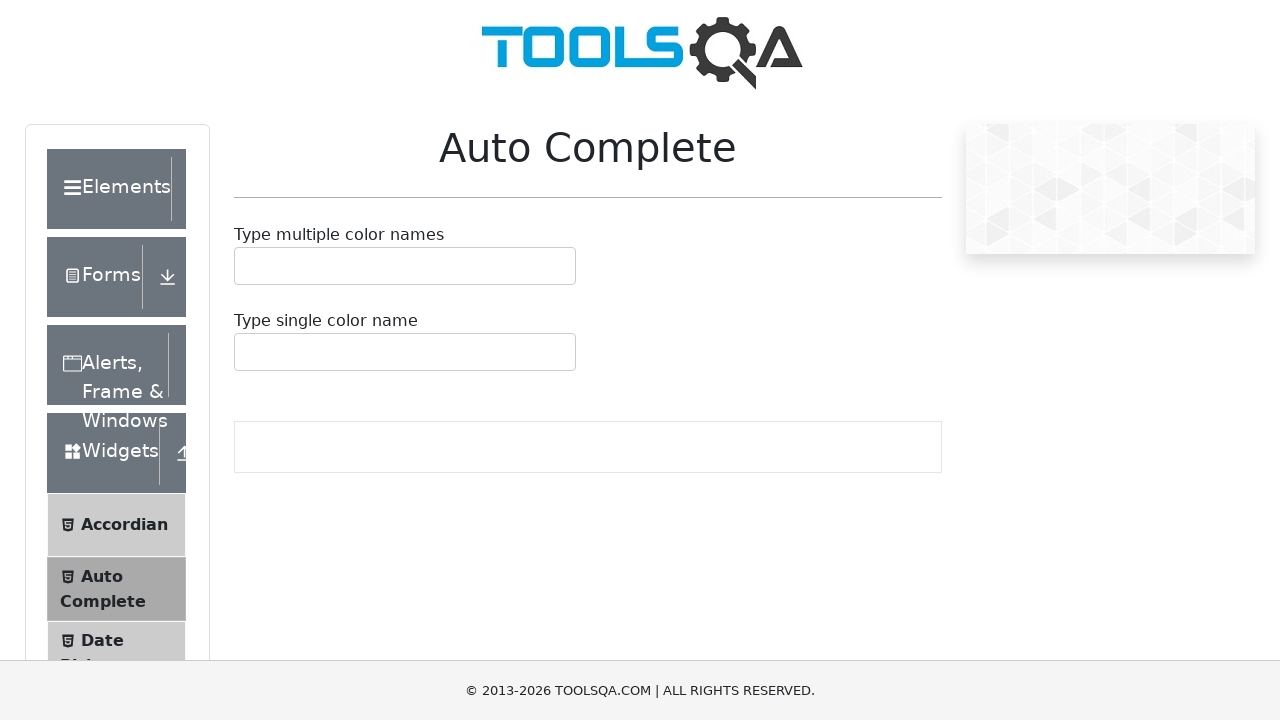

Clicked on the auto-complete input field at (247, 266) on #autoCompleteMultipleInput
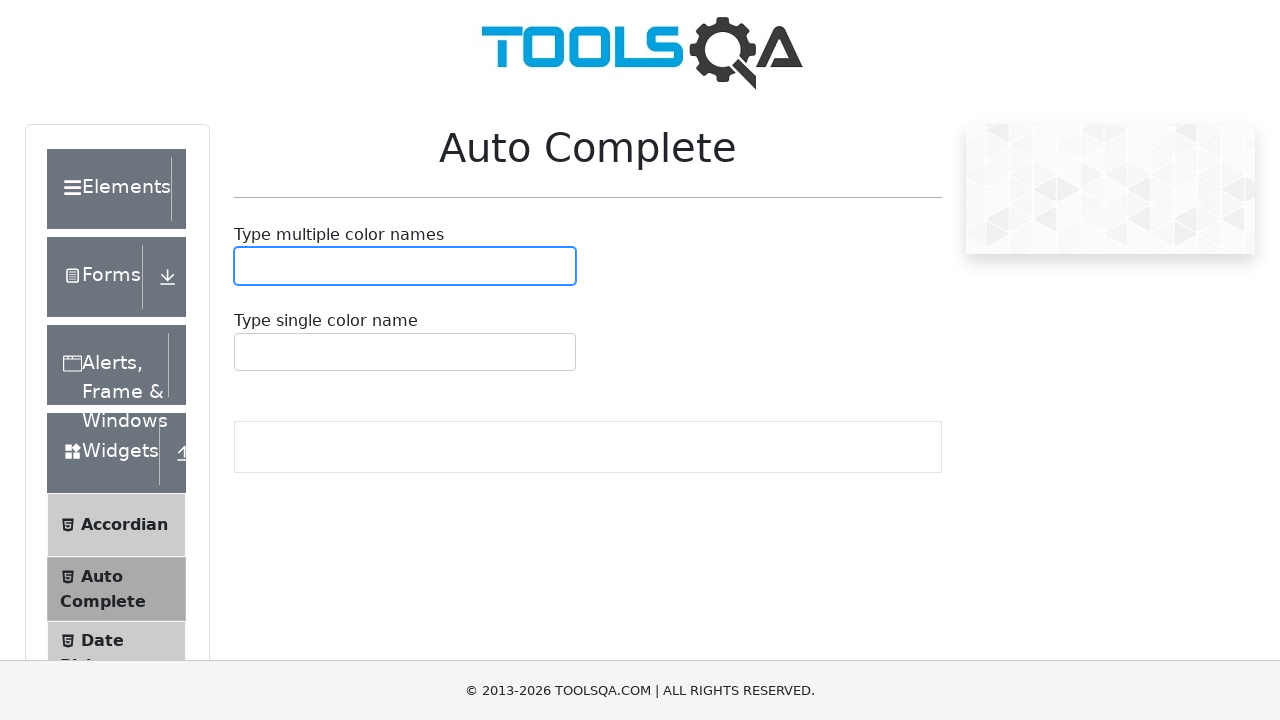

Typed 'Blue' in the auto-complete input field on #autoCompleteMultipleInput
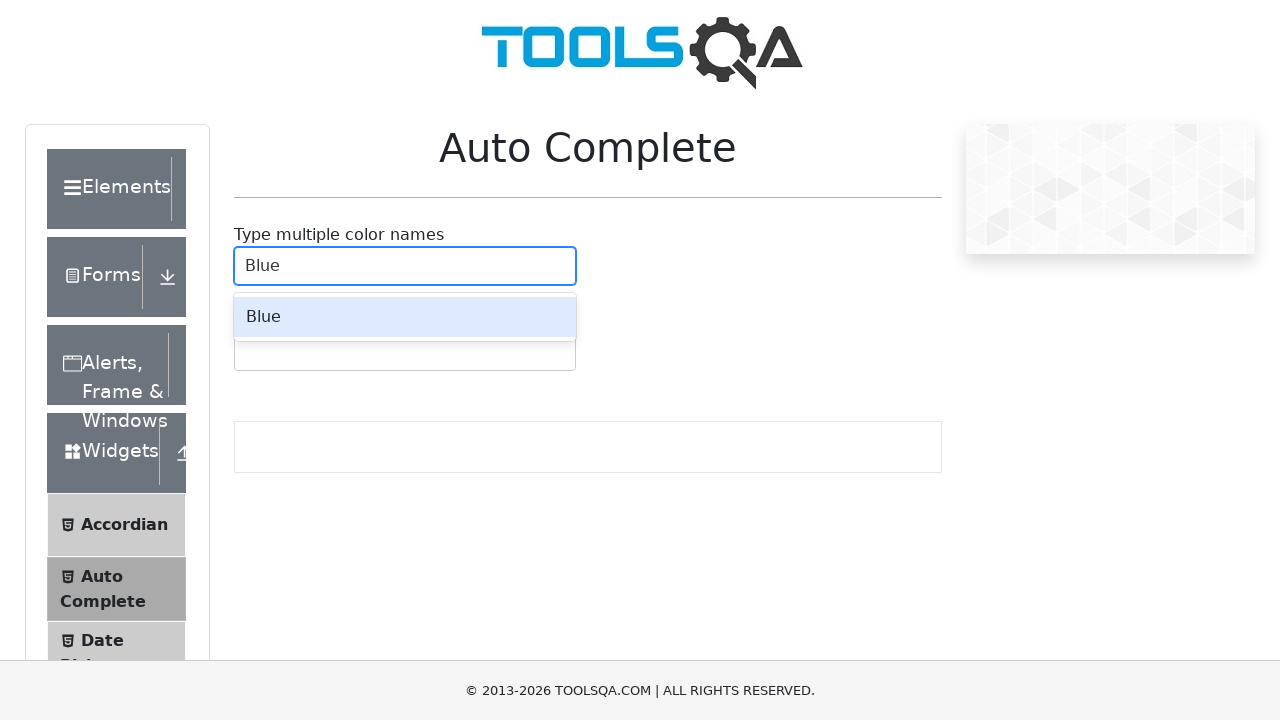

Pressed ArrowDown to highlight the first suggestion
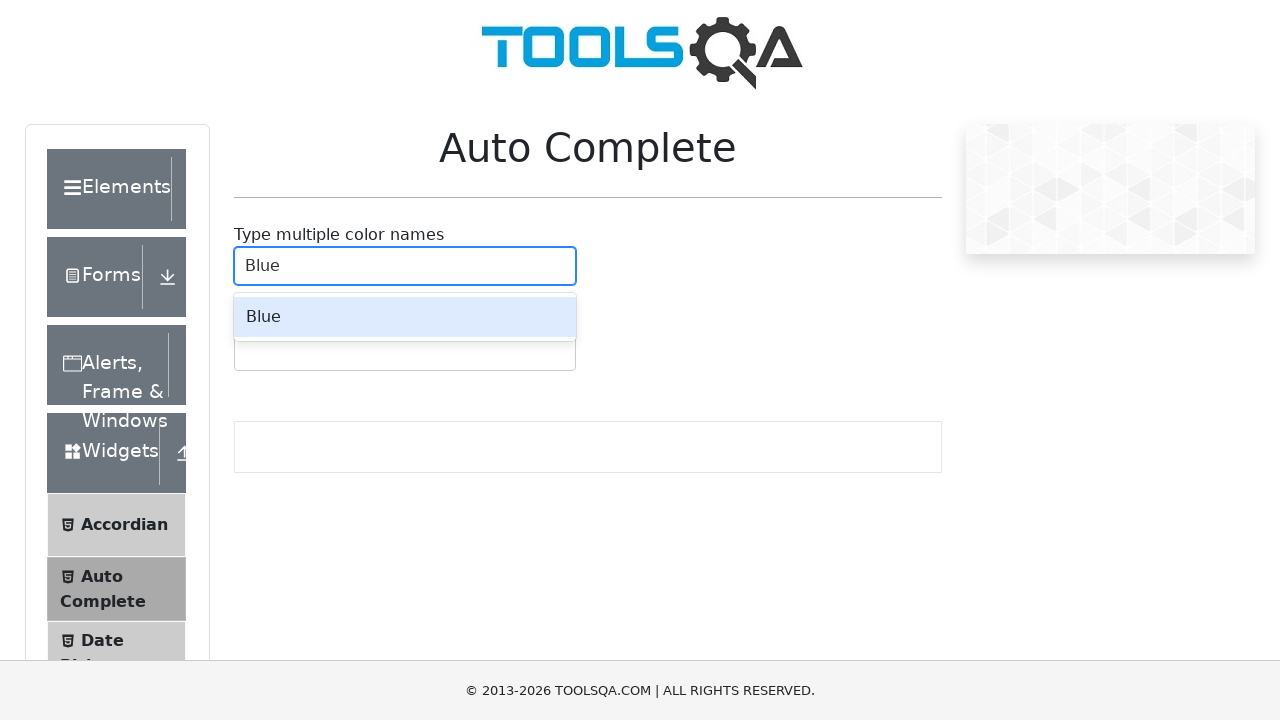

Pressed Enter to select the highlighted color option
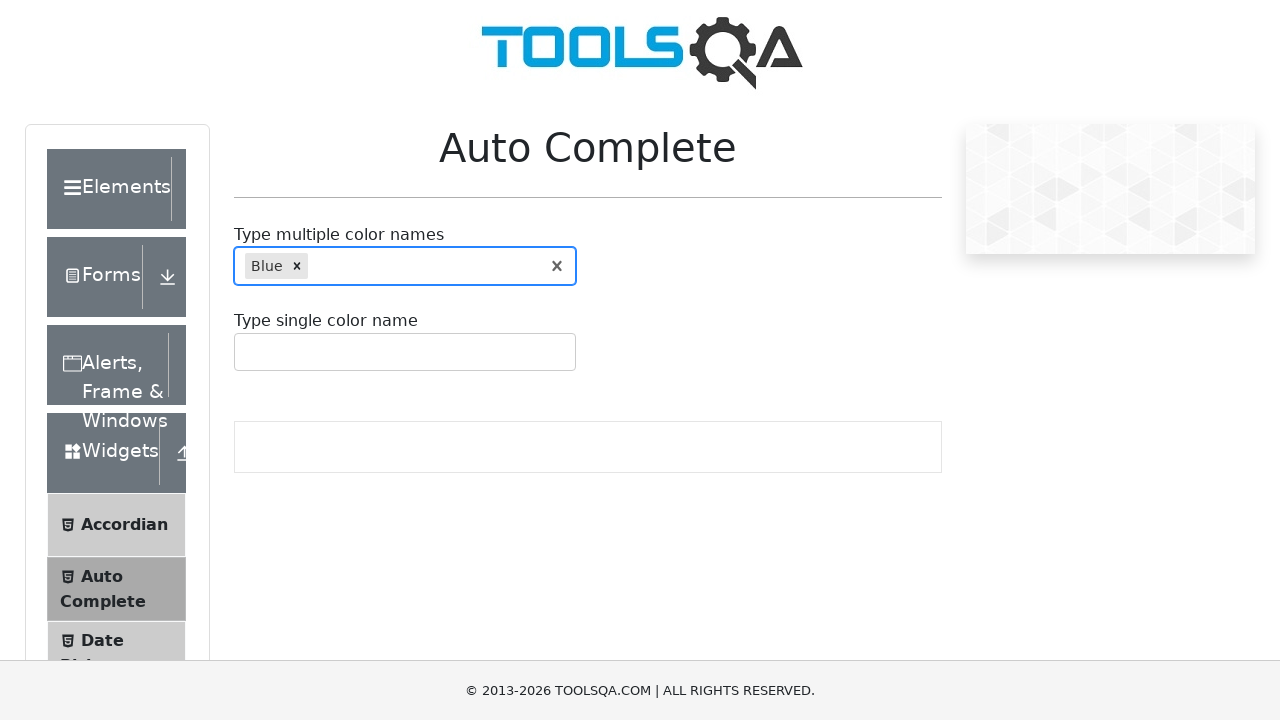

Verified that the selected color appears in the auto-complete field
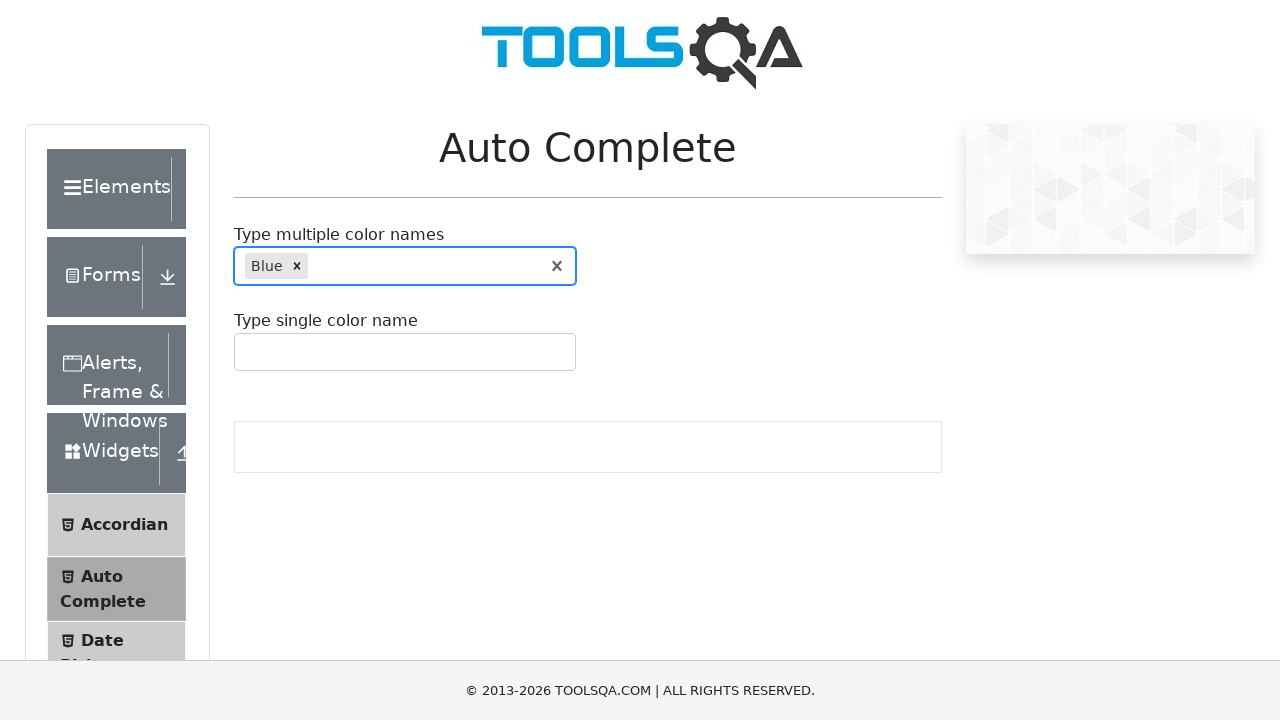

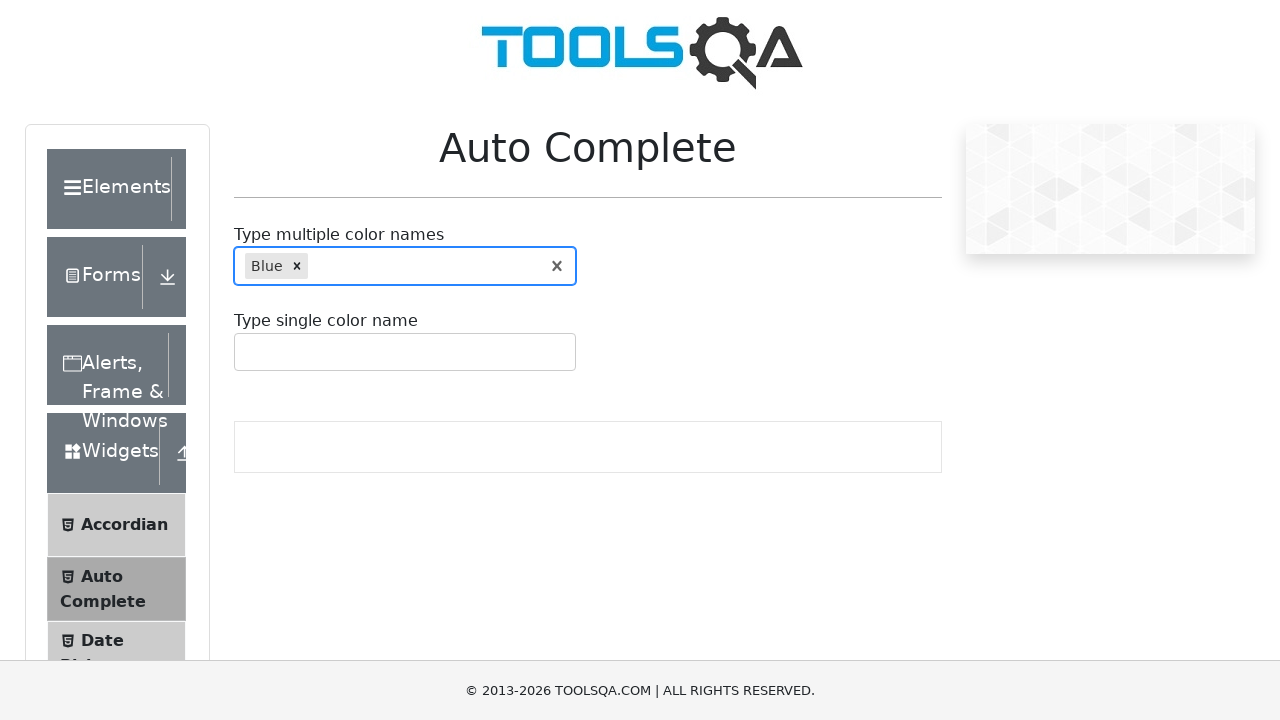